Tests number input field functionality by entering values, clearing the field, and entering new values

Starting URL: https://the-internet.herokuapp.com/inputs

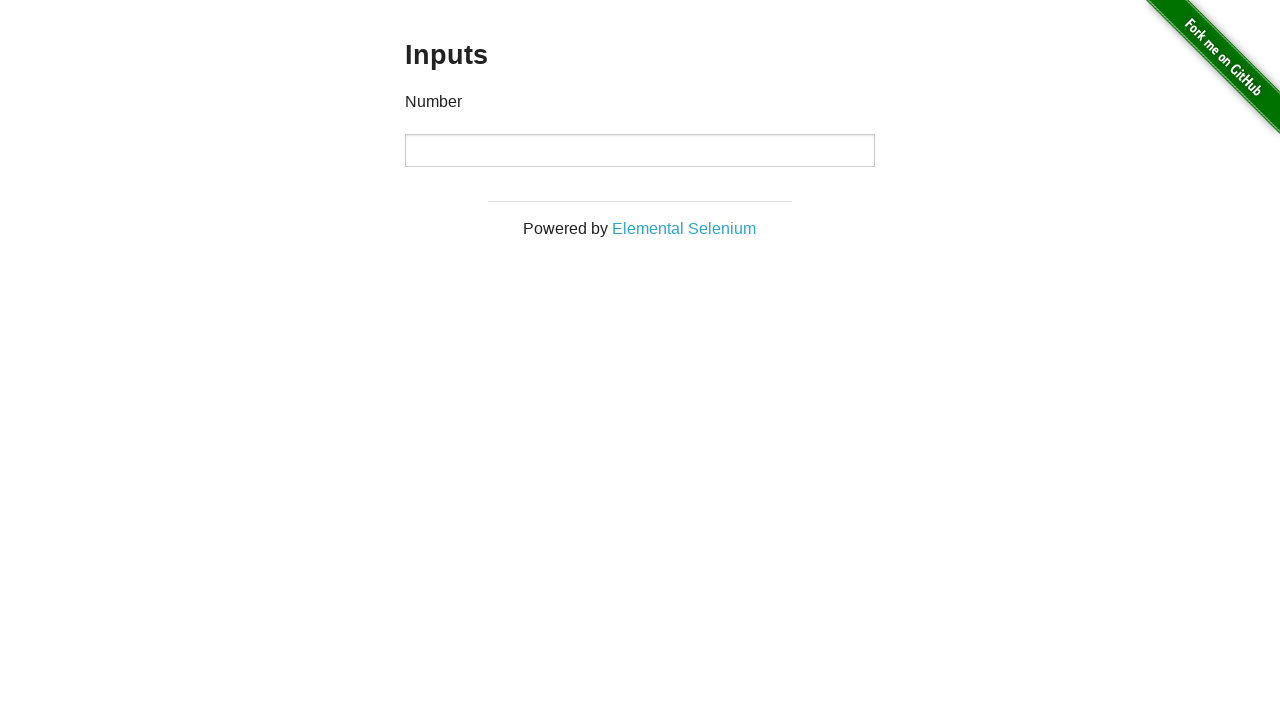

Entered initial value '1000' in the number input field on input
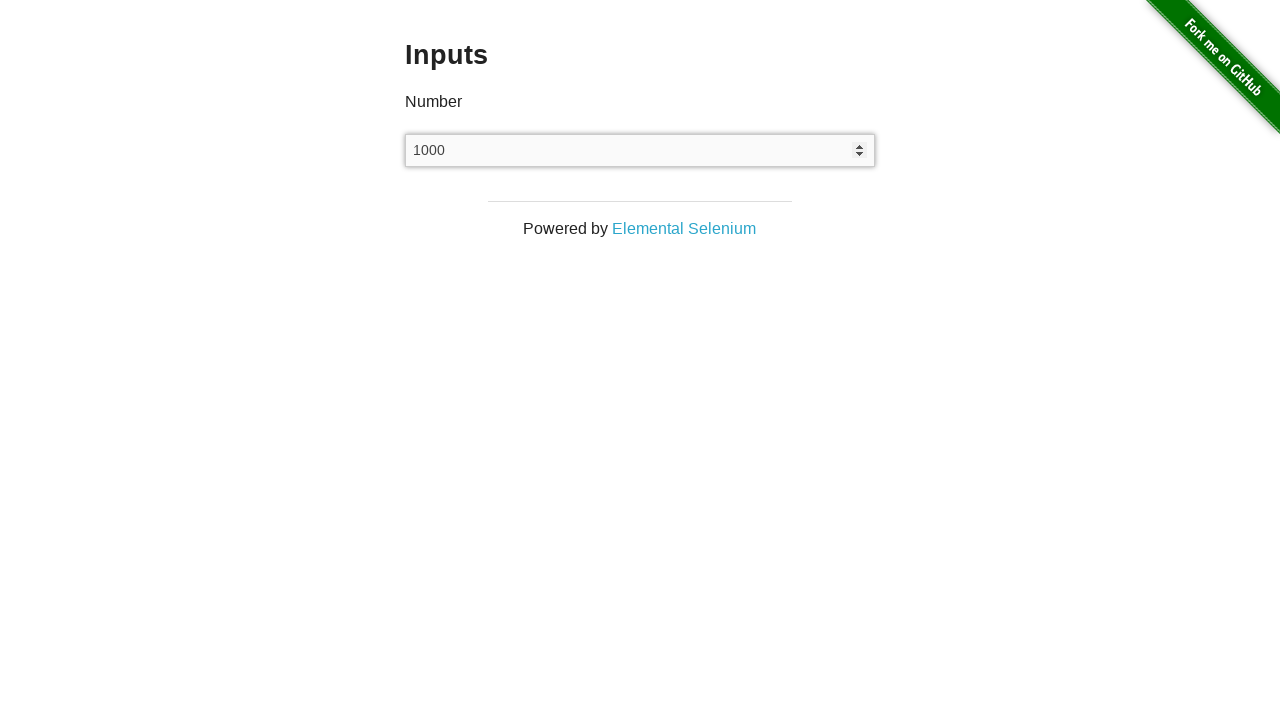

Cleared the number input field on input
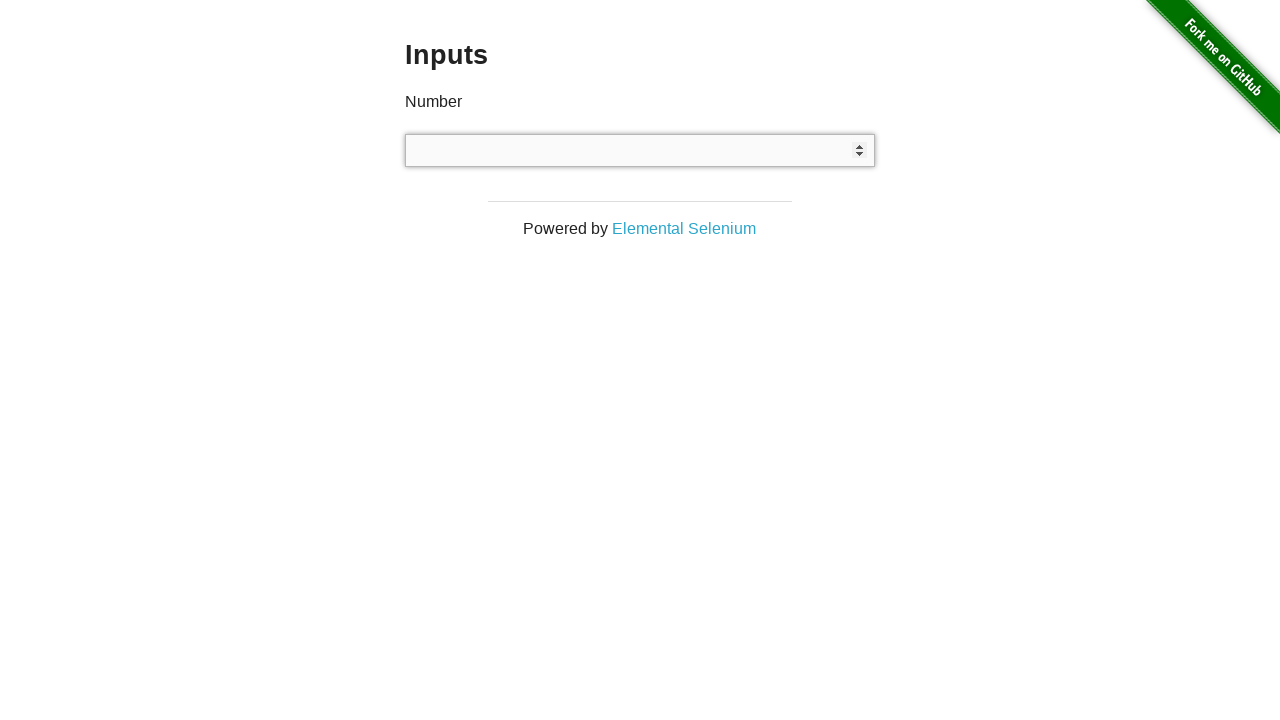

Entered new value '999' in the number input field on input
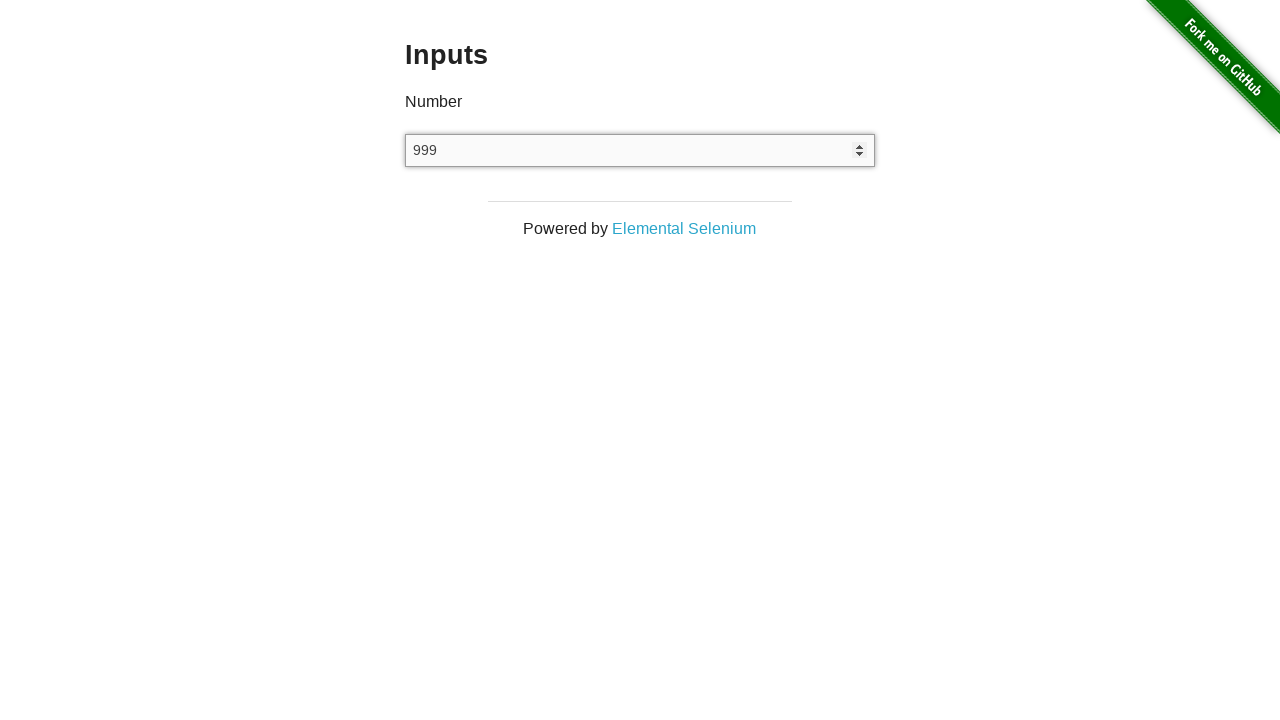

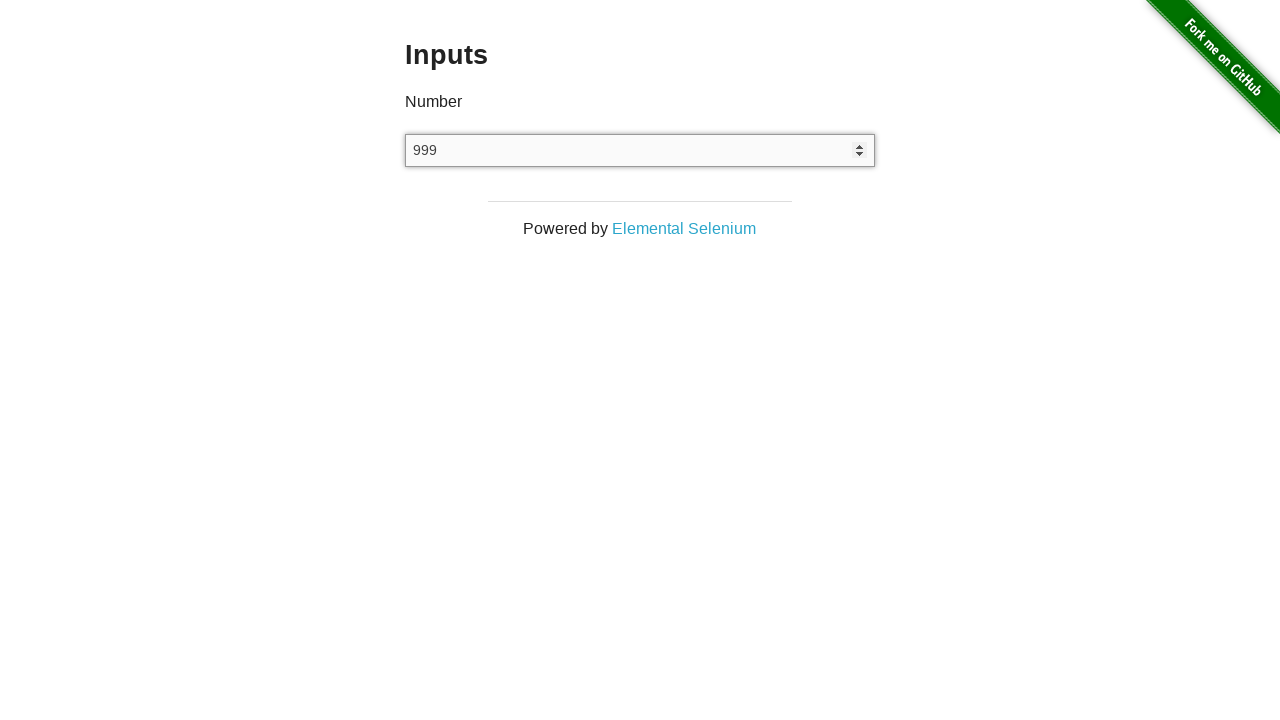